Tests mouse moveTo functionality by hovering over an element and verifying the hover state

Starting URL: http://guinea-pig.webdriver.io/pointer.html

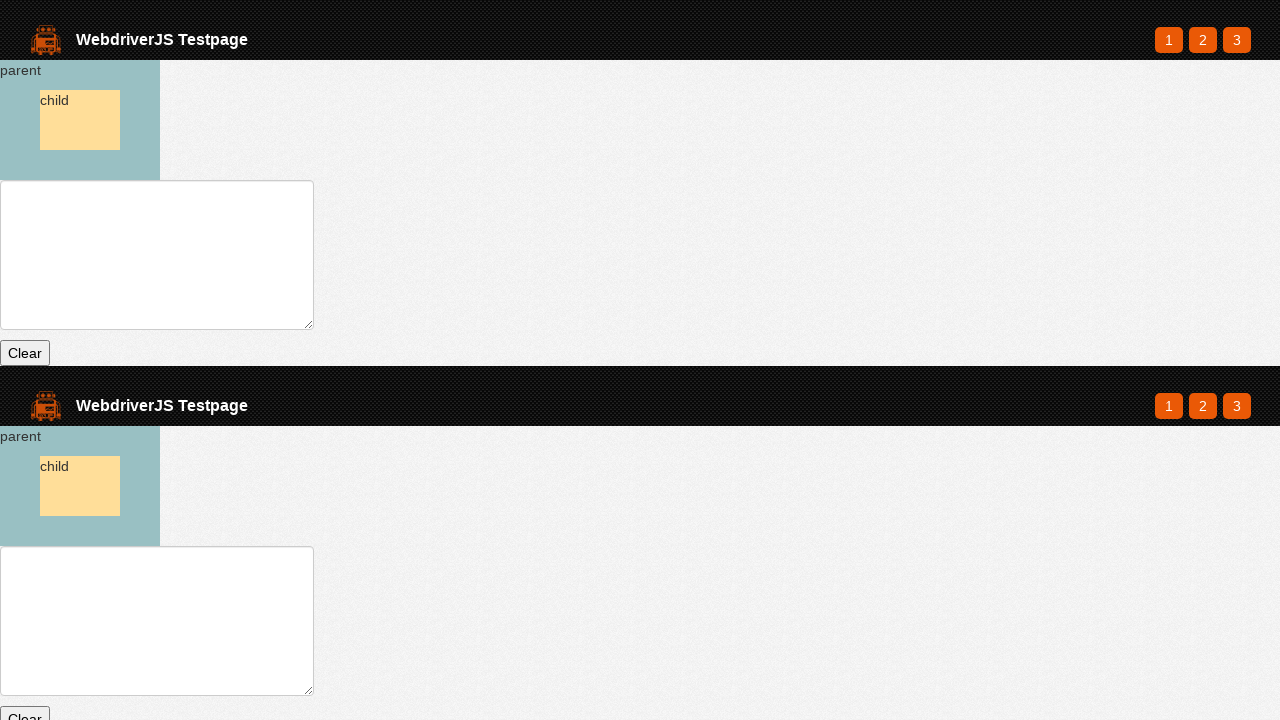

Waited for parent element to load
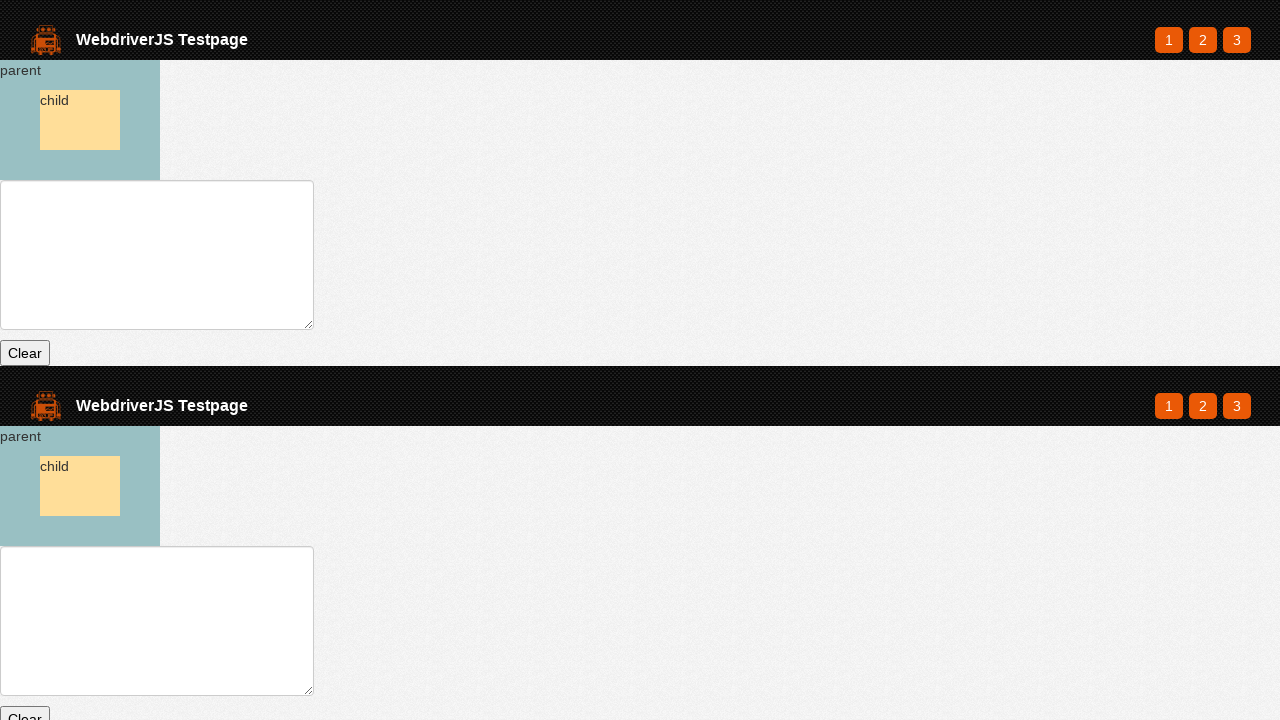

Hovered over parent element at (80, 120) on #parent
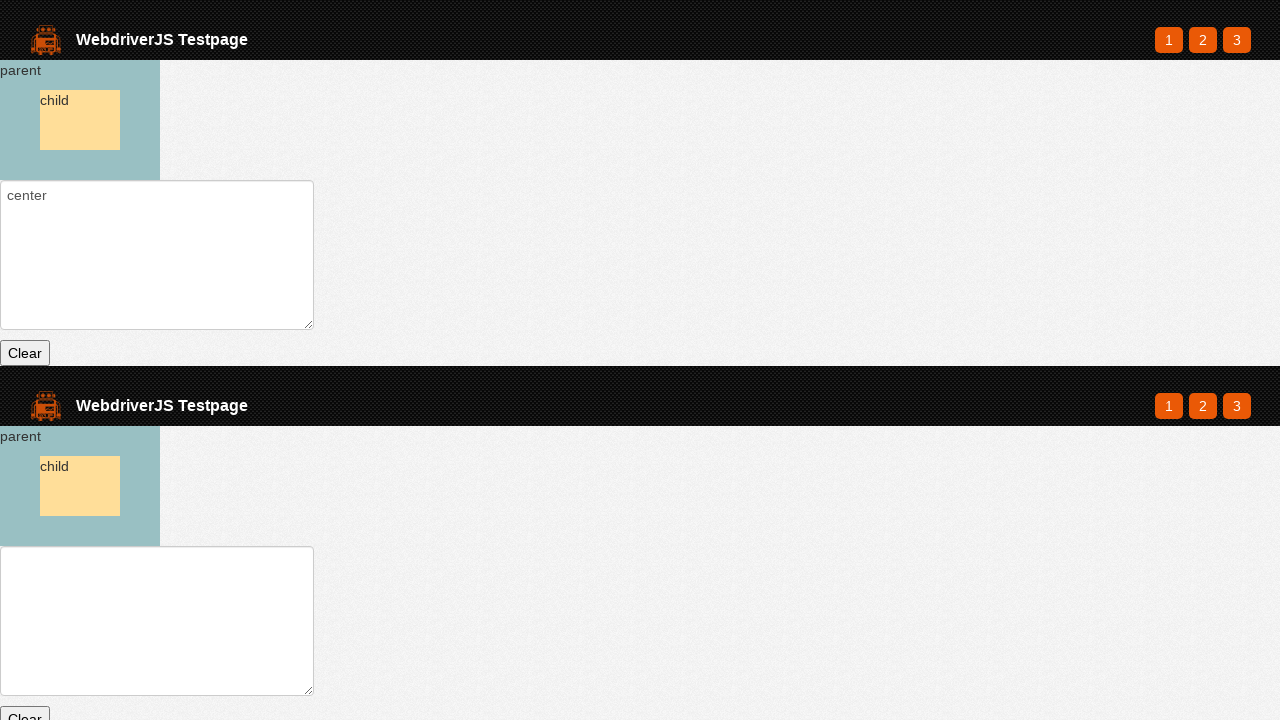

Retrieved input value from text field
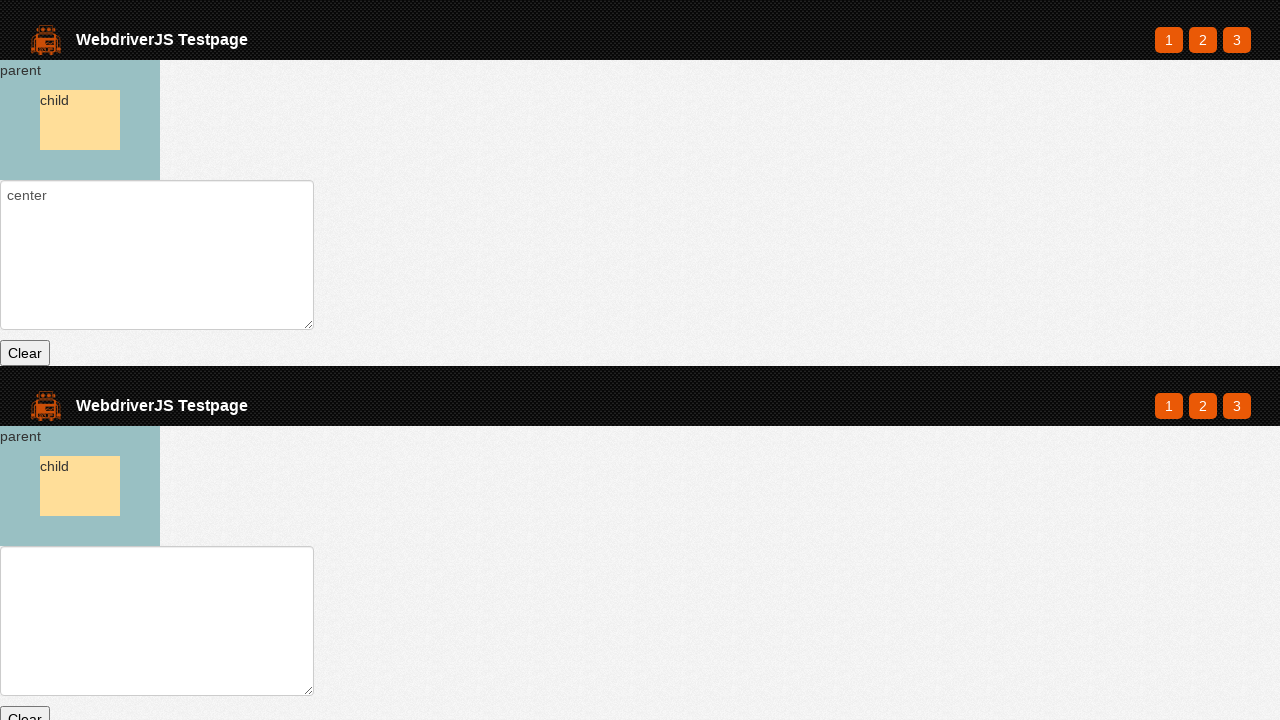

Verified input value ends with 'center'
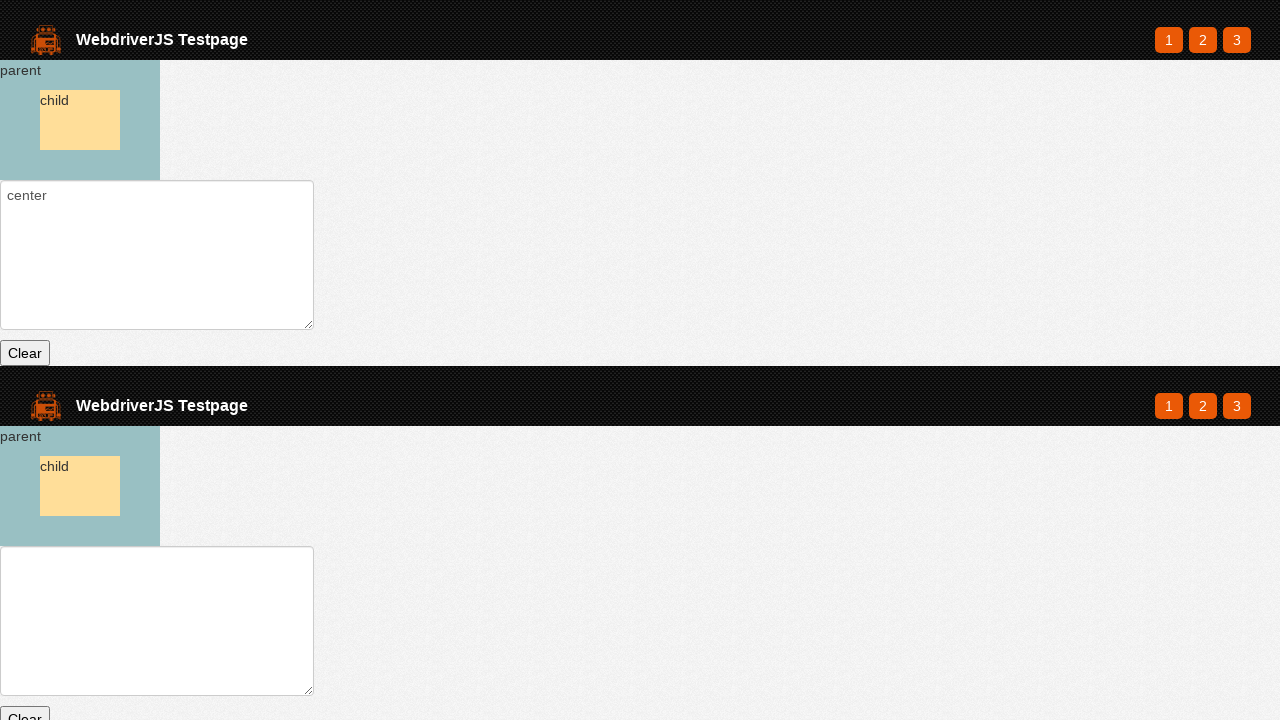

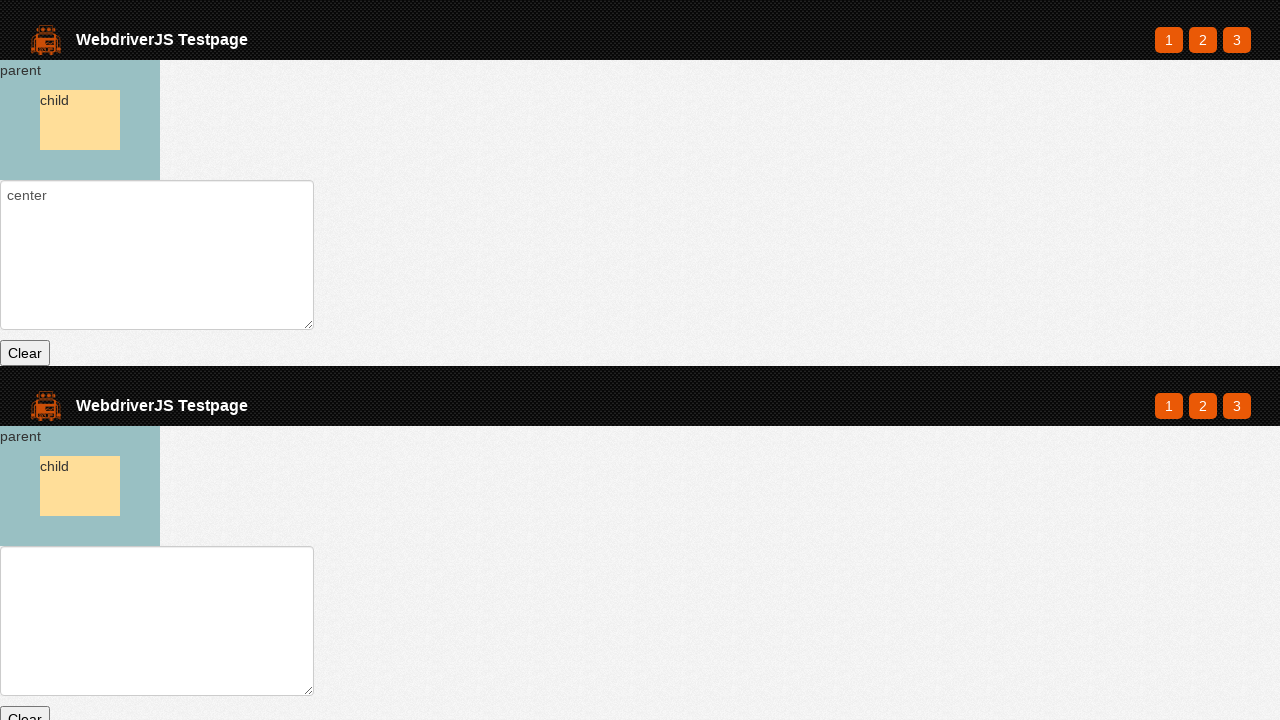